Tests navigation through getcalley.com sitemap links at 375x667 mobile viewport, clicking on homepage and various feature pages and navigating back after each

Starting URL: https://www.getcalley.com/page-sitemap.xml

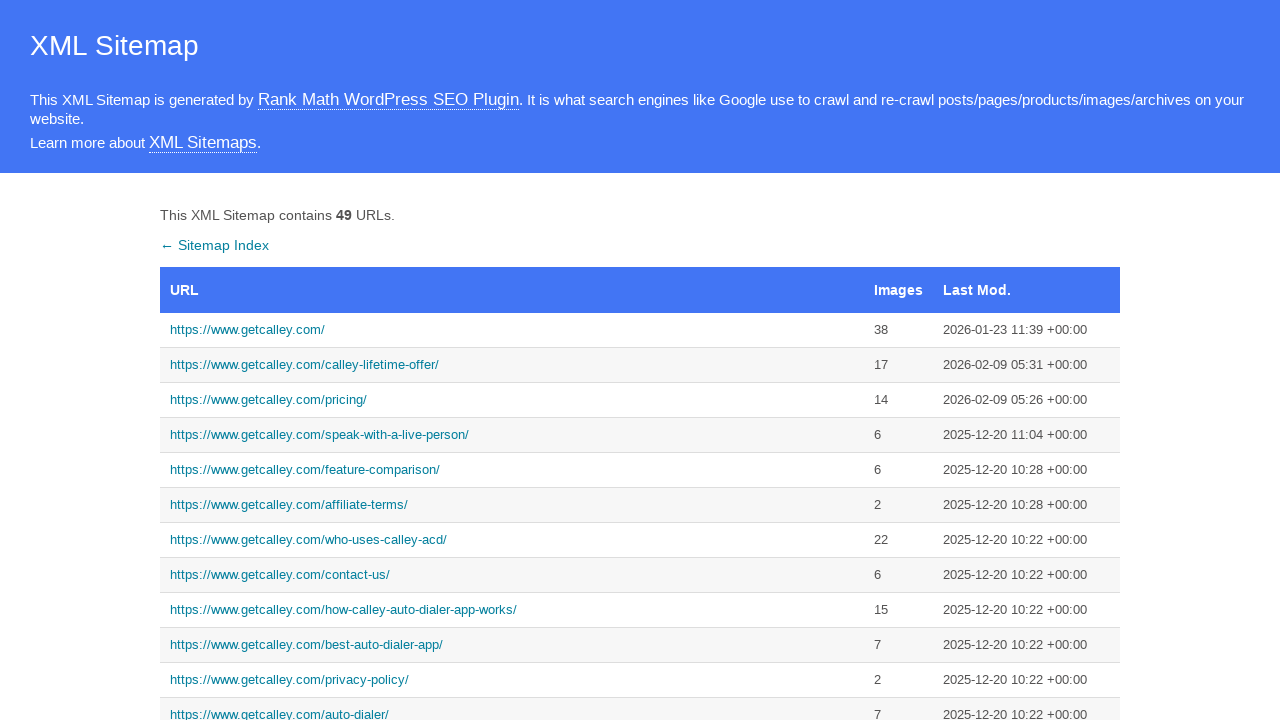

Clicked homepage link from sitemap at (512, 330) on text=https://www.getcalley.com/
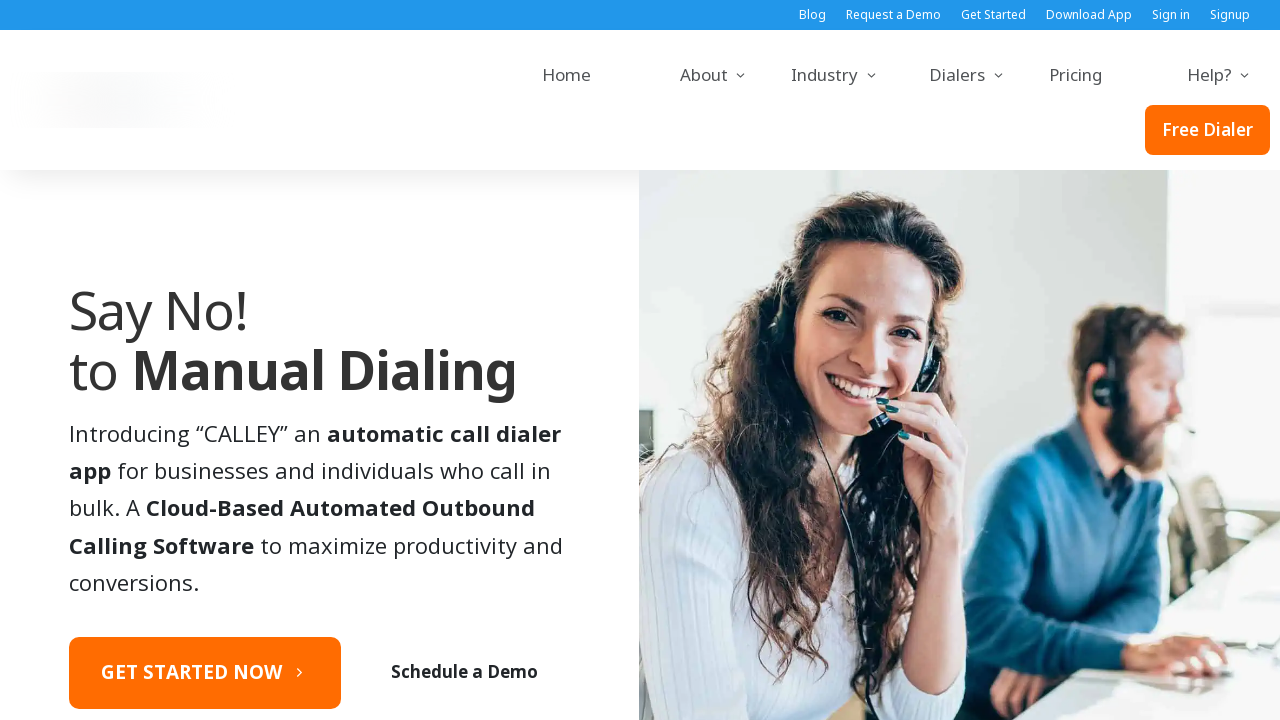

Homepage loaded
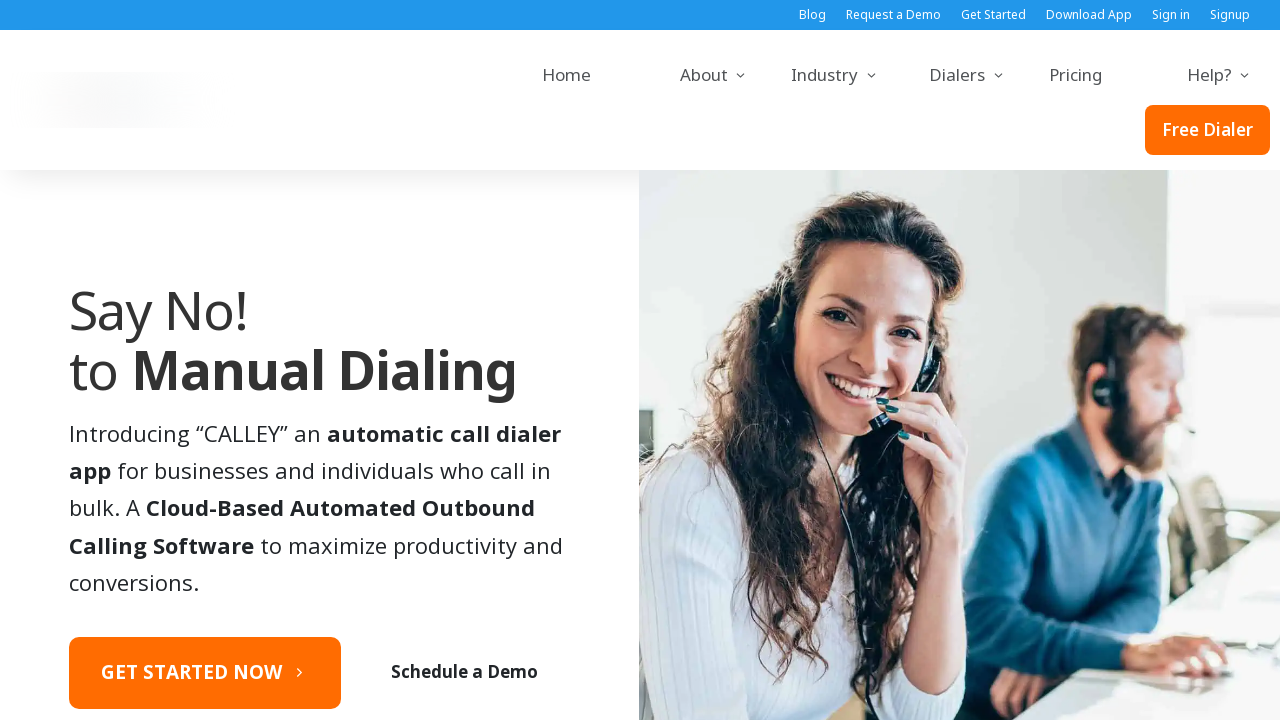

Navigated back to sitemap
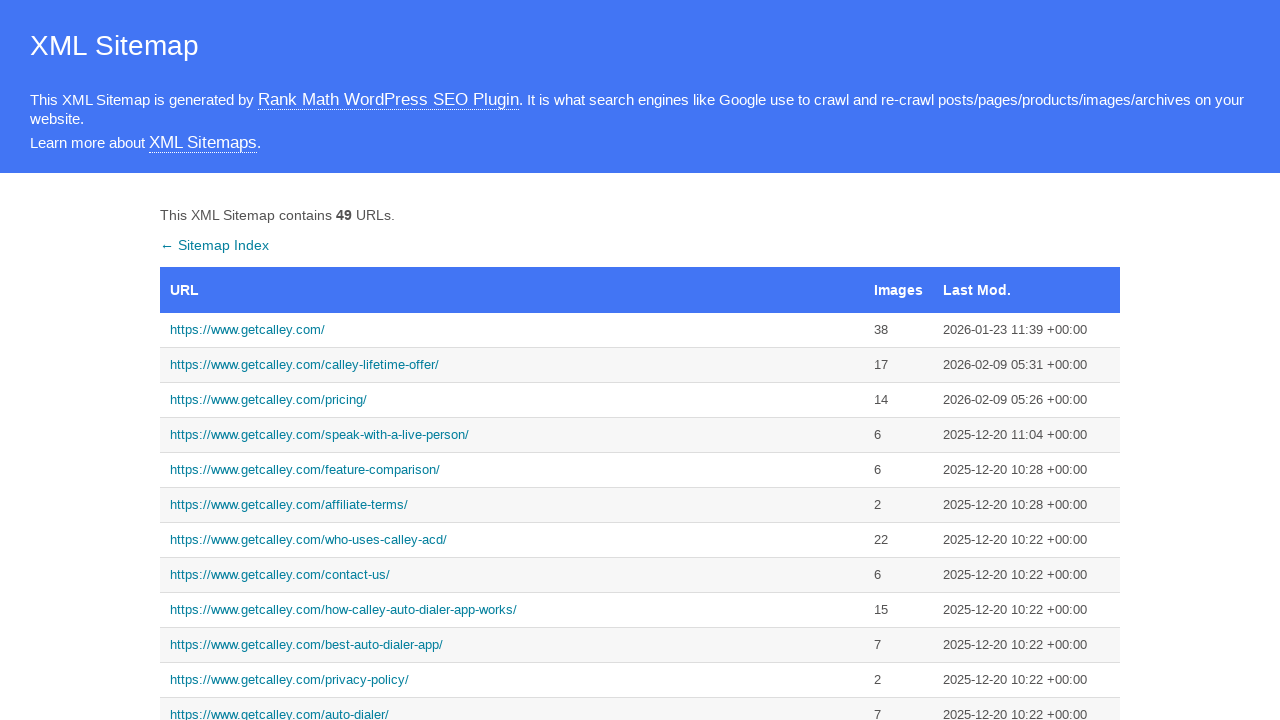

Sitemap reloaded
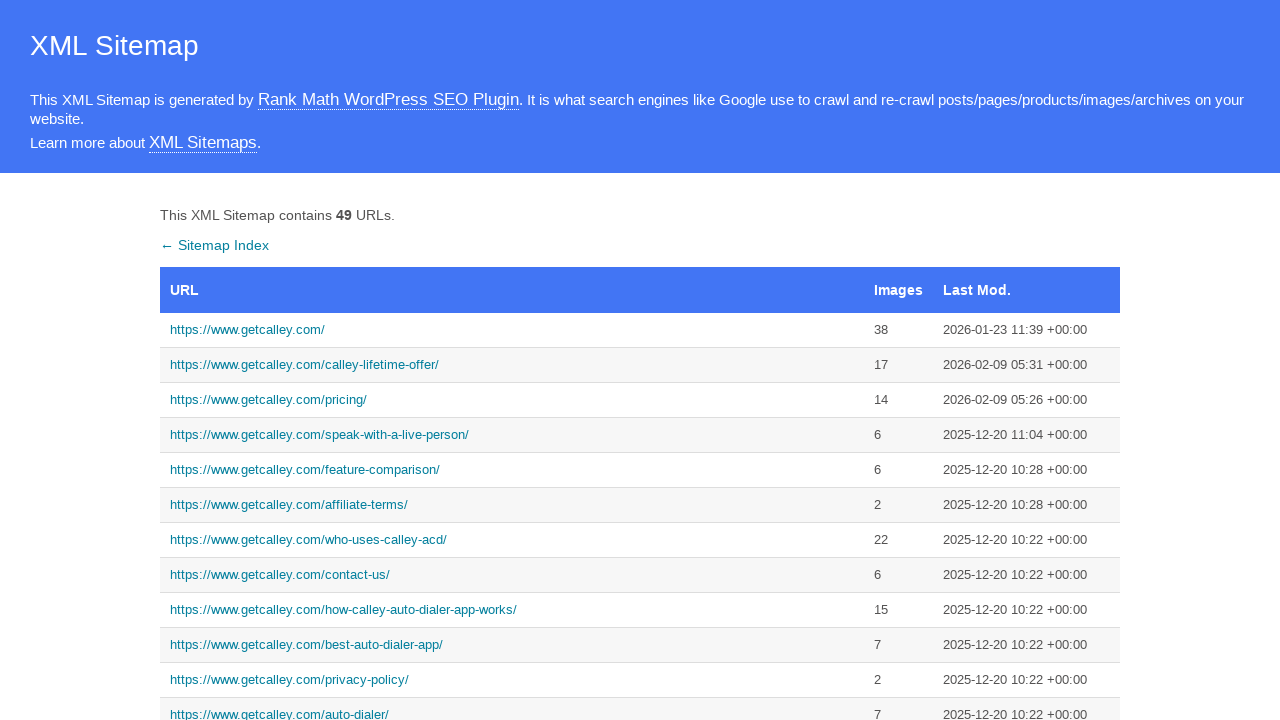

Clicked call-from-browser feature page link from sitemap at (512, 360) on text=https://www.getcalley.com/calley-call-from-browser/
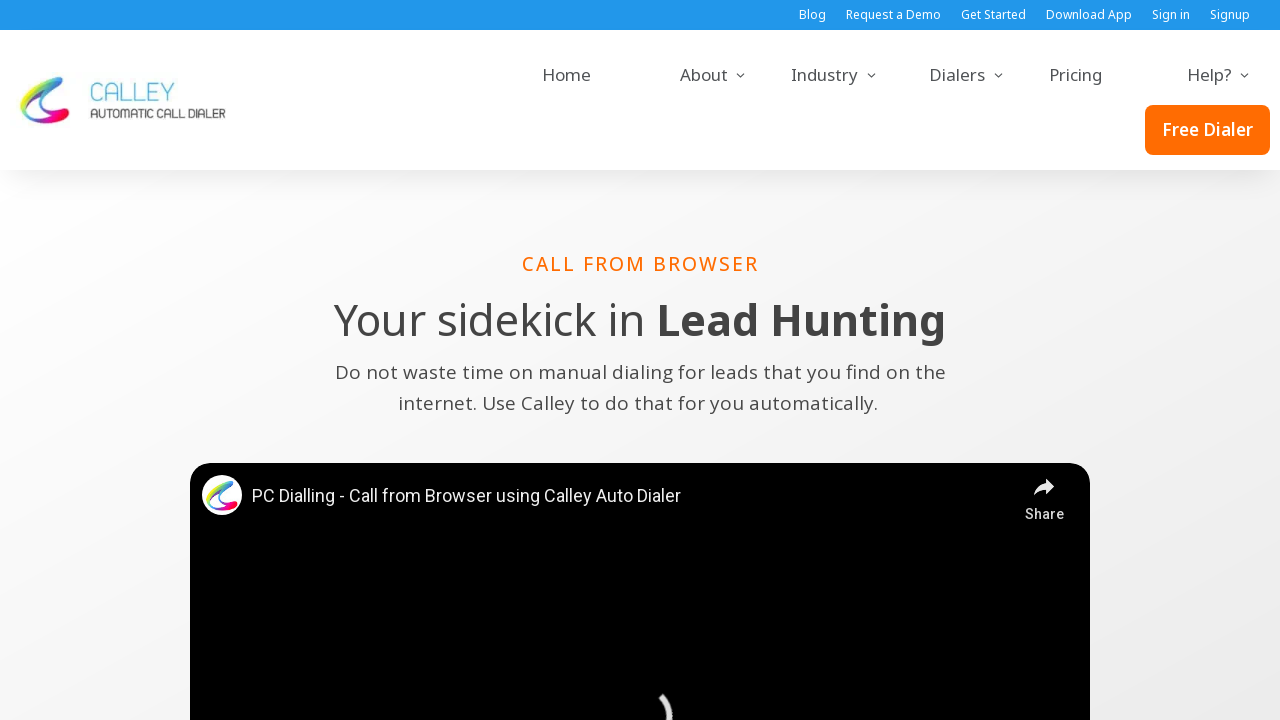

Call-from-browser feature page loaded
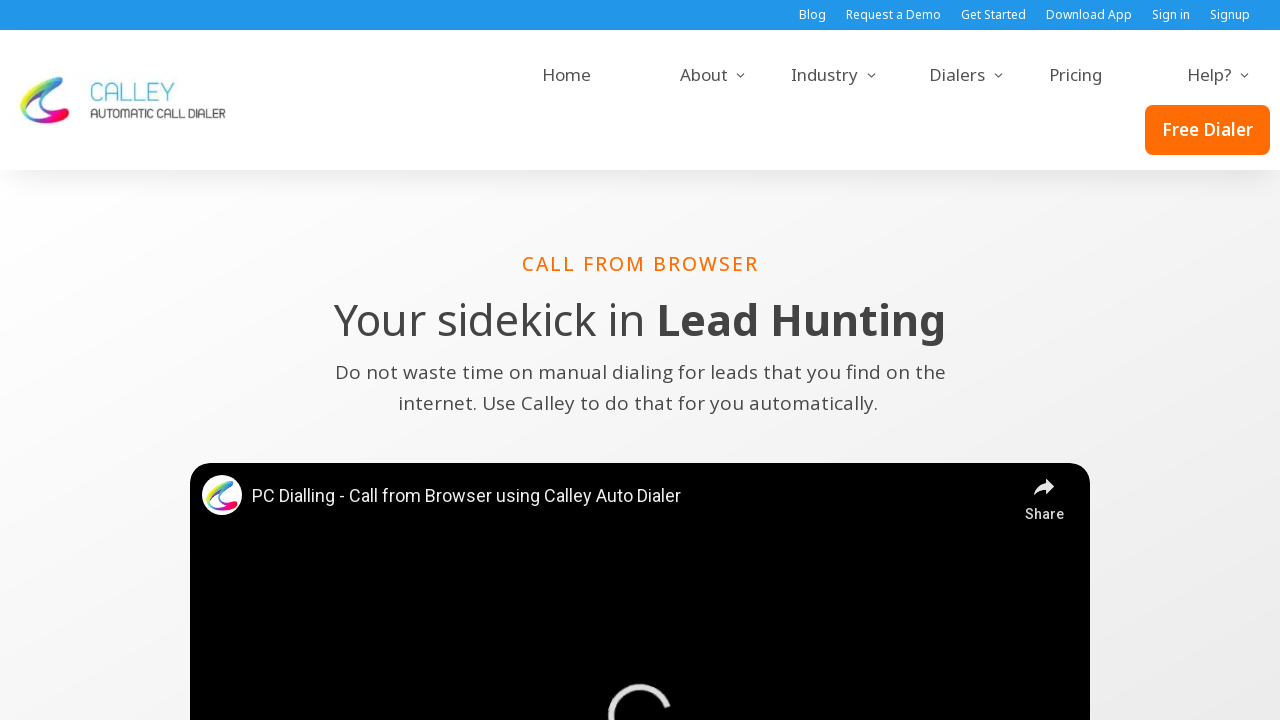

Navigated back to sitemap
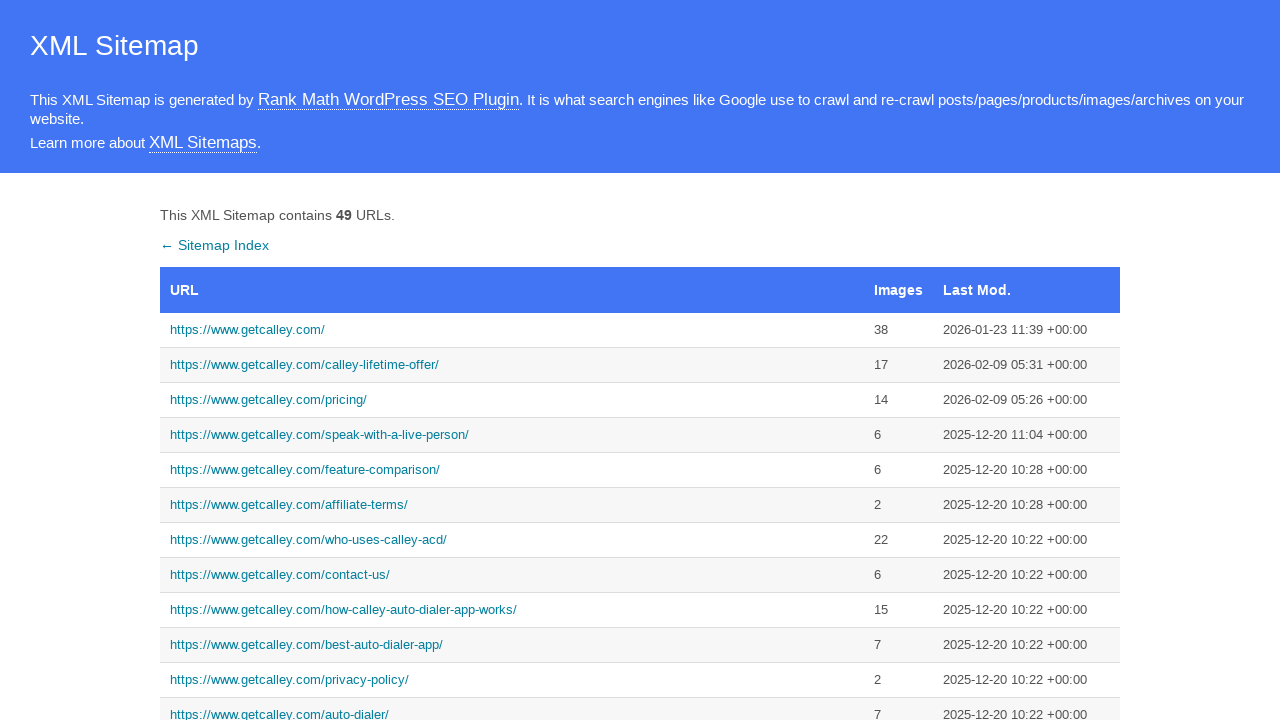

Sitemap reloaded
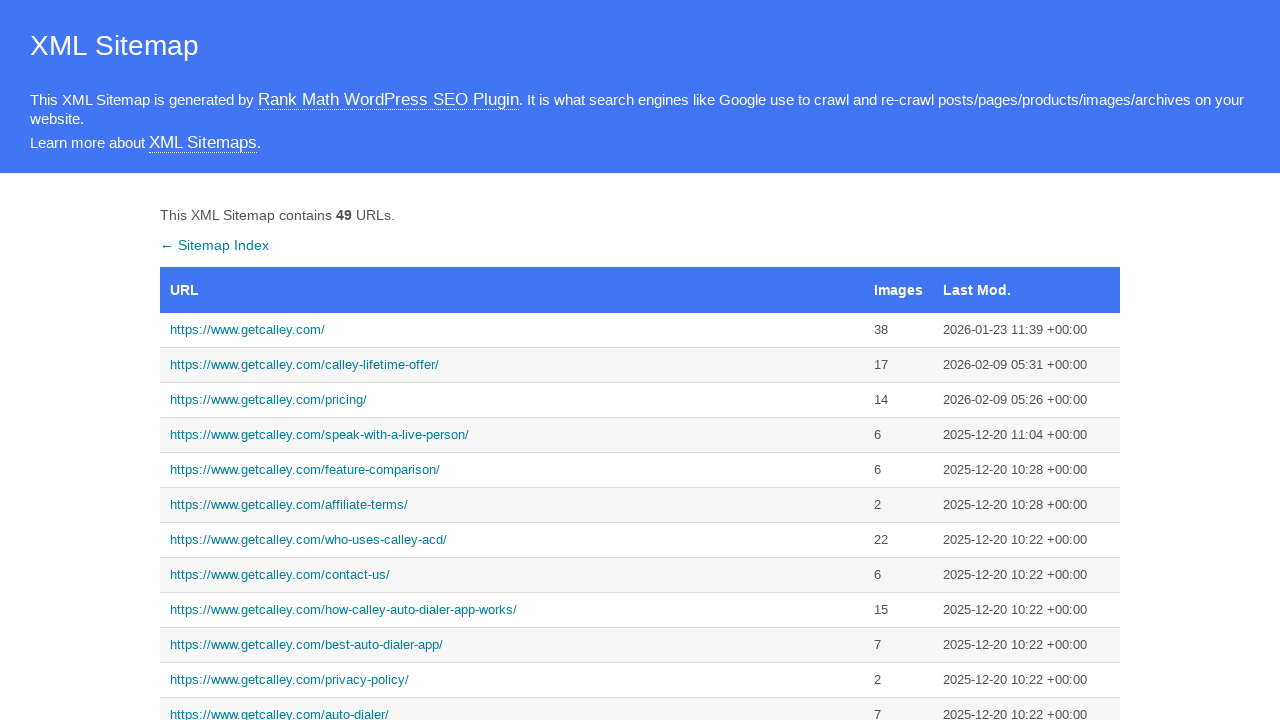

Clicked pro features page link from sitemap at (512, 360) on text=https://www.getcalley.com/calley-pro-features/
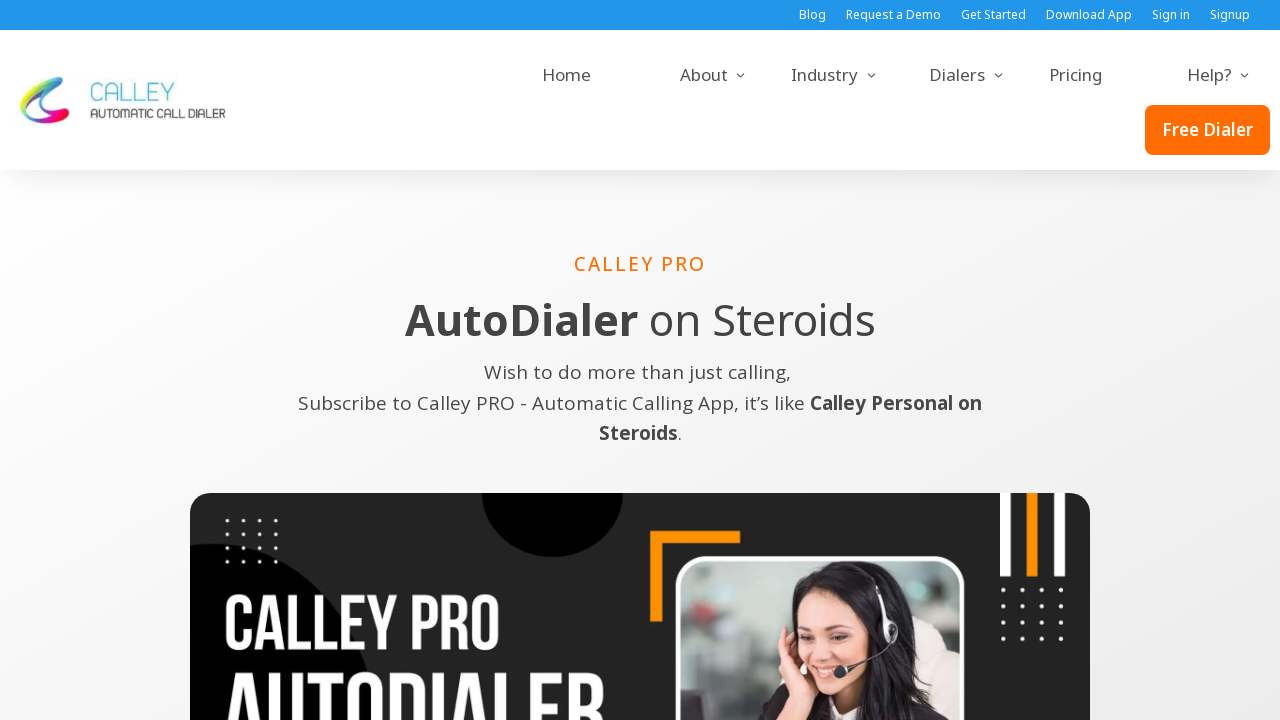

Pro features page loaded
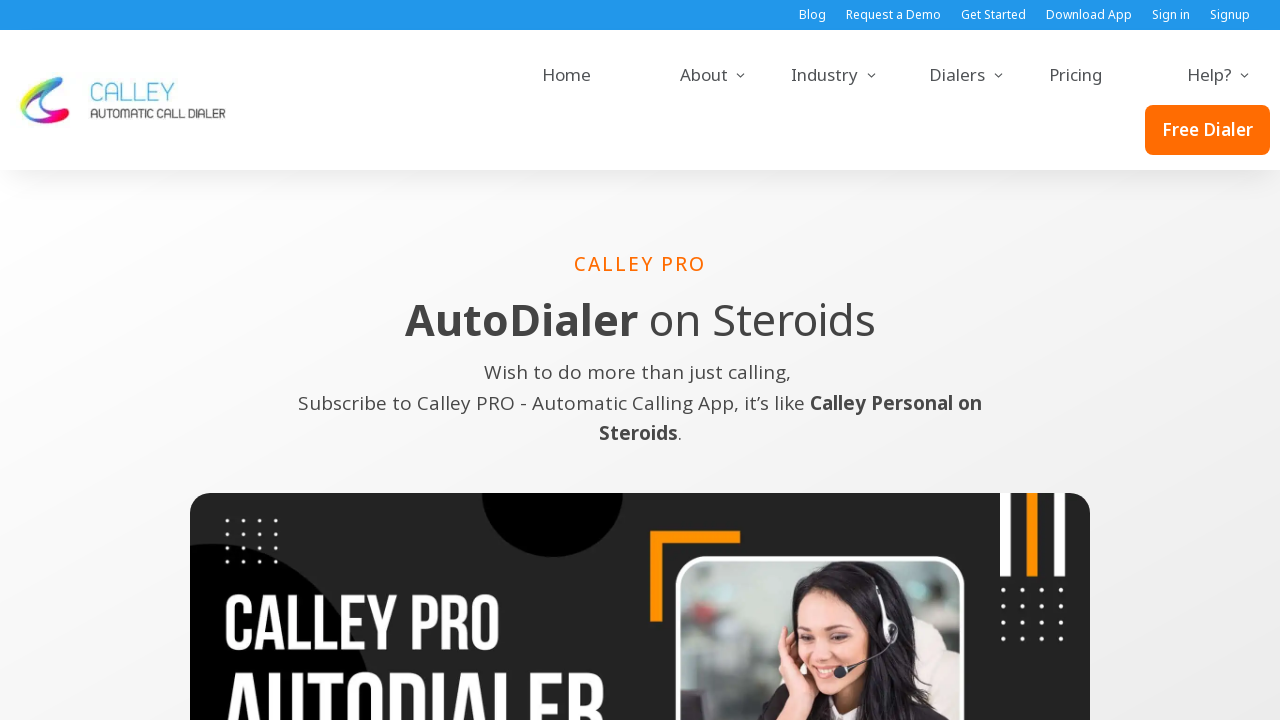

Navigated back to sitemap
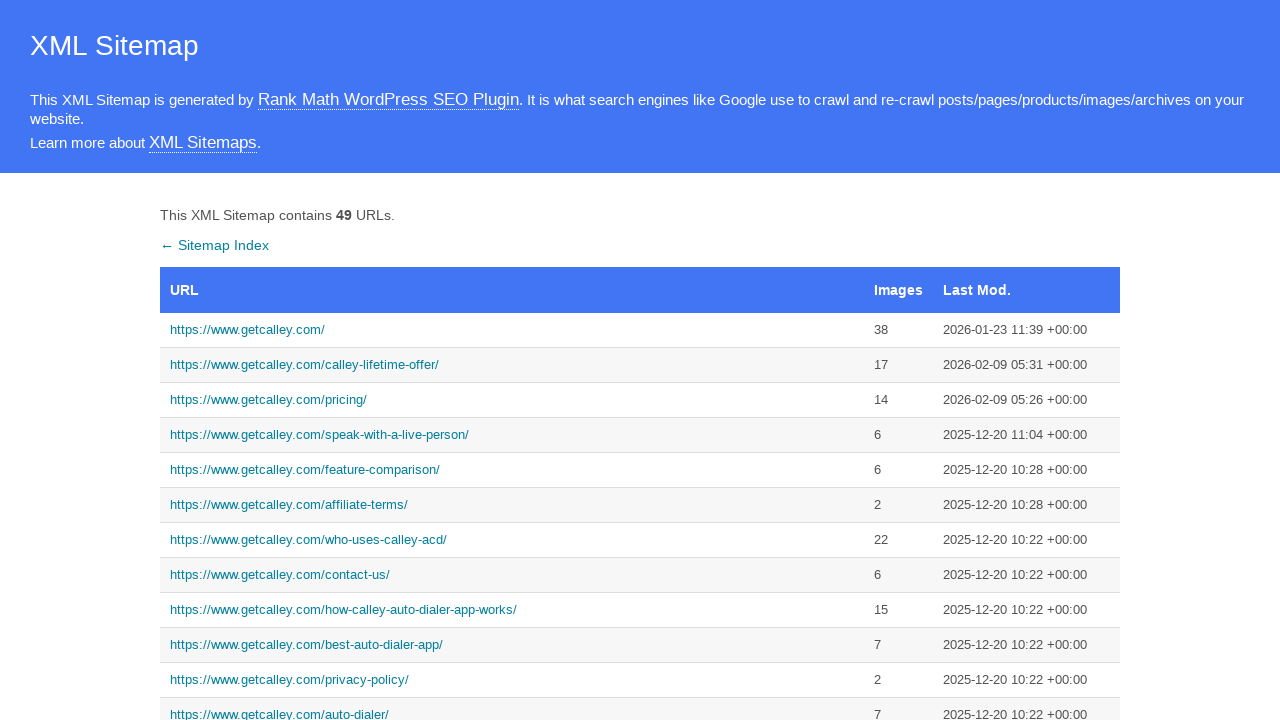

Sitemap reloaded
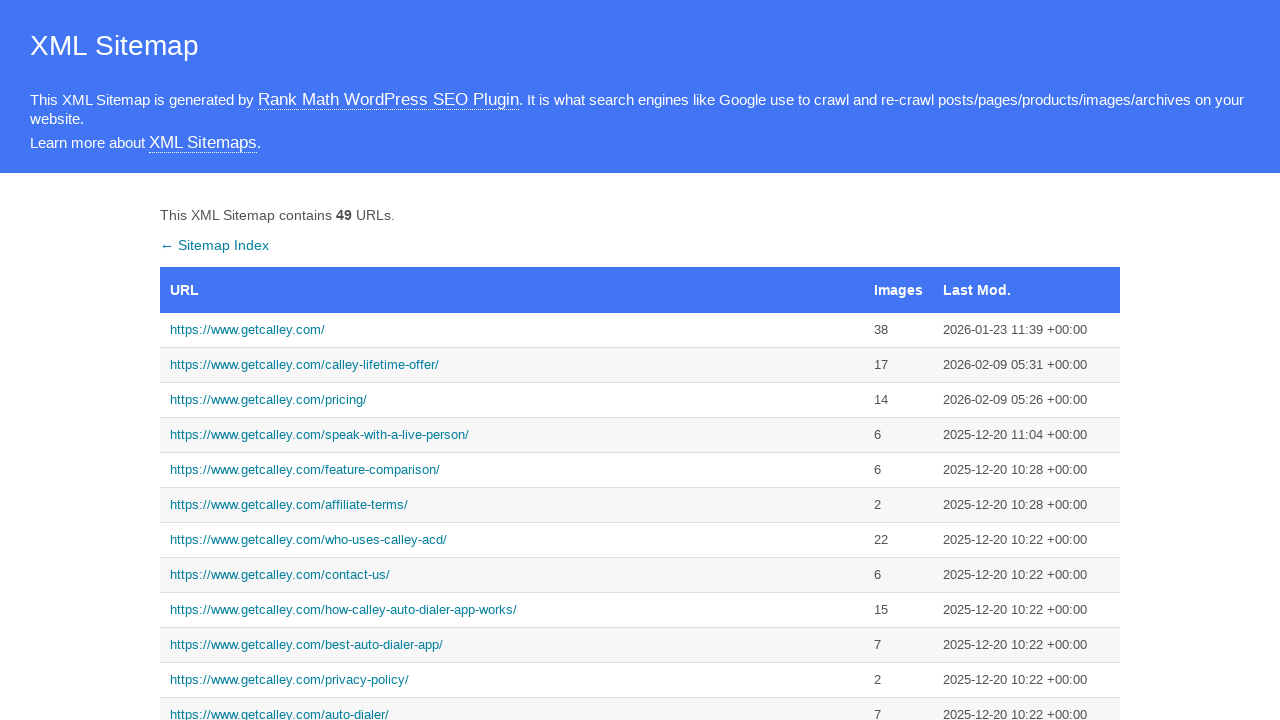

Clicked best auto dialer app page link from sitemap at (512, 645) on text=https://www.getcalley.com/best-auto-dialer-app/
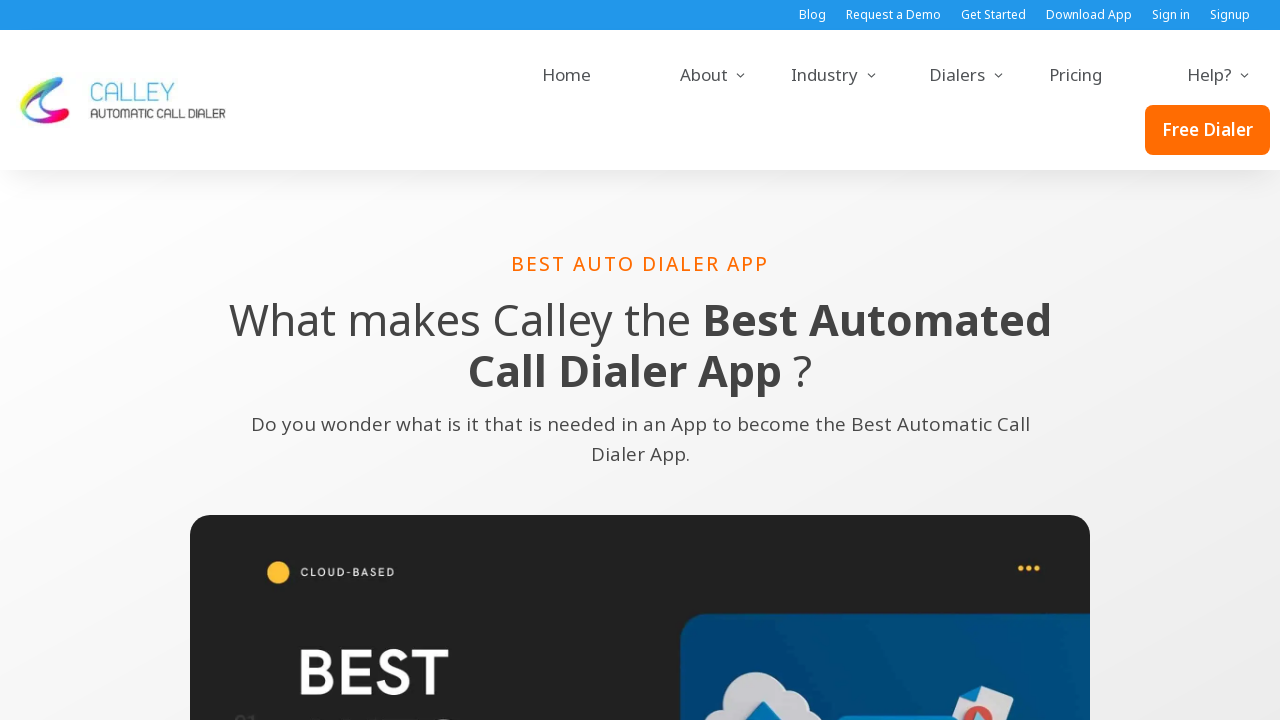

Best auto dialer app page loaded
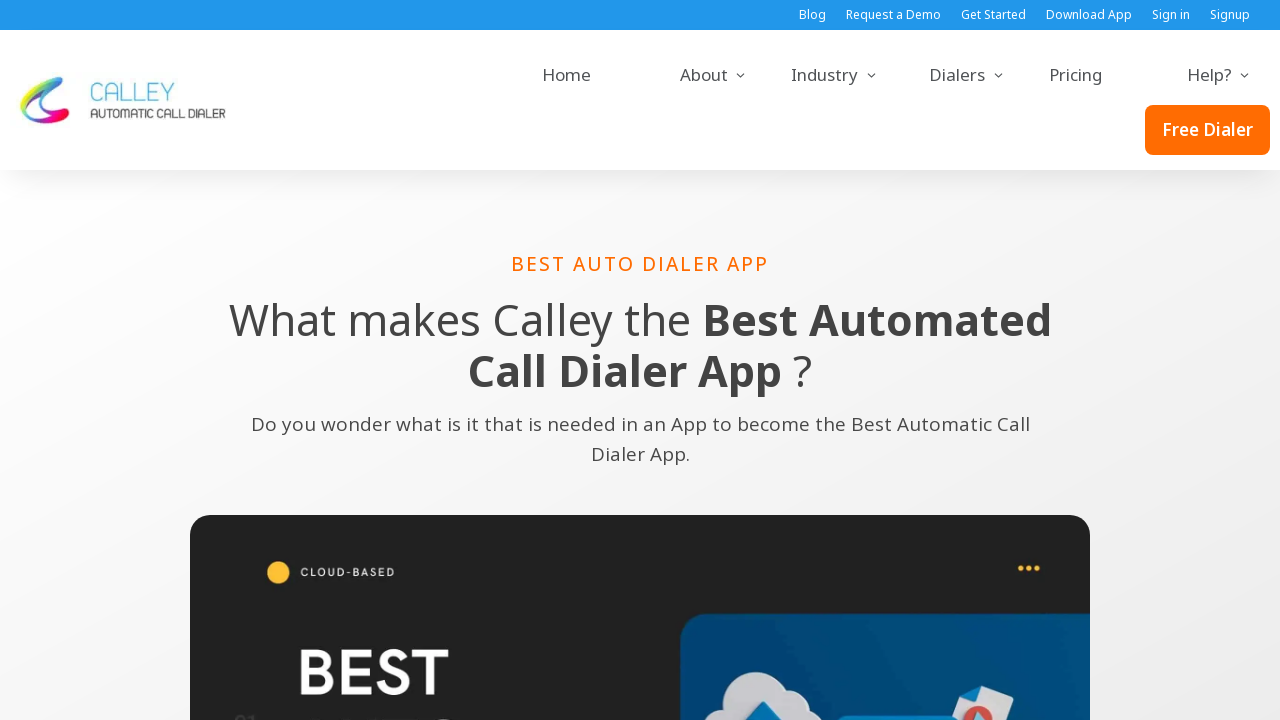

Navigated back to sitemap
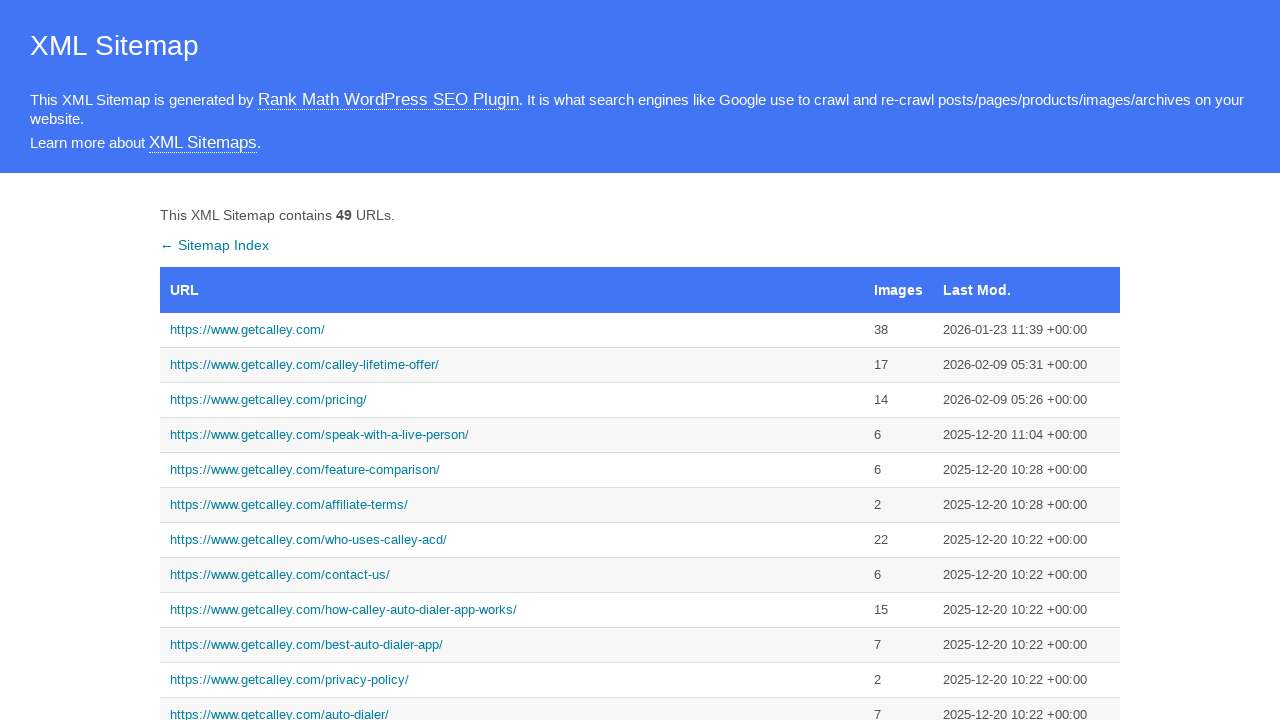

Sitemap reloaded
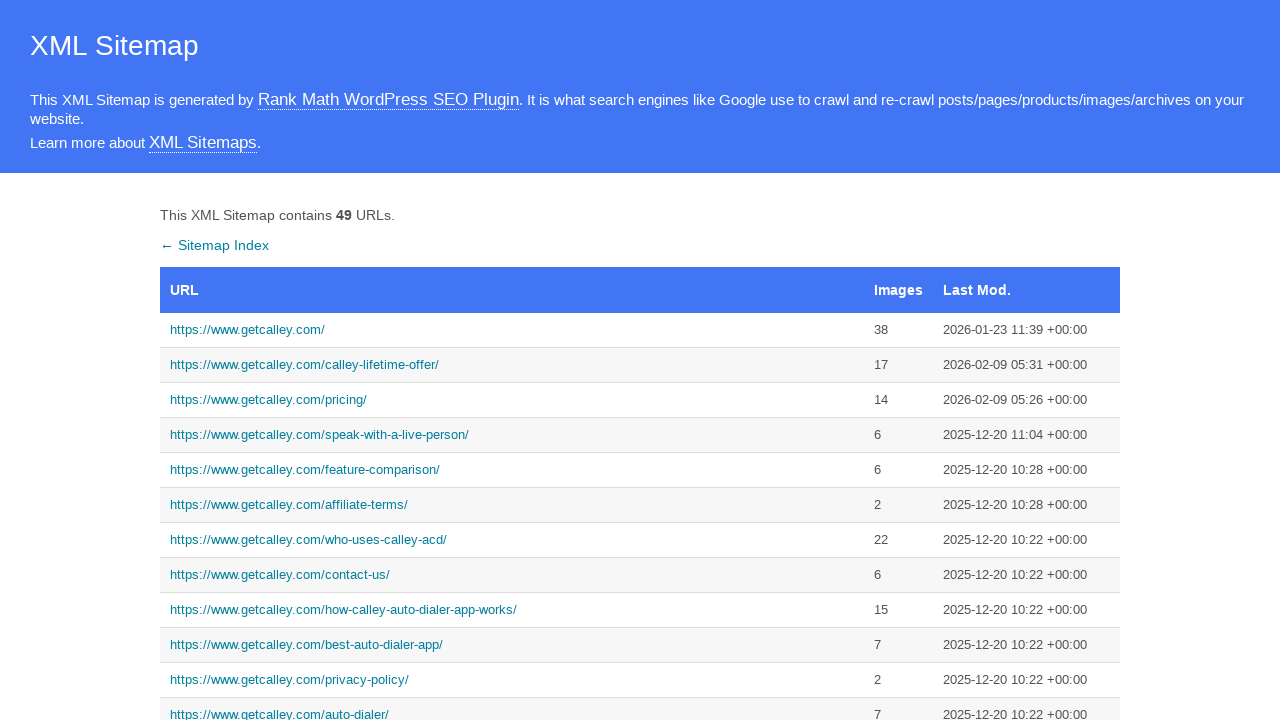

Clicked Zoho CRM integration page link from sitemap at (512, 360) on text=https://www.getcalley.com/calley-zoho-crm-integration/
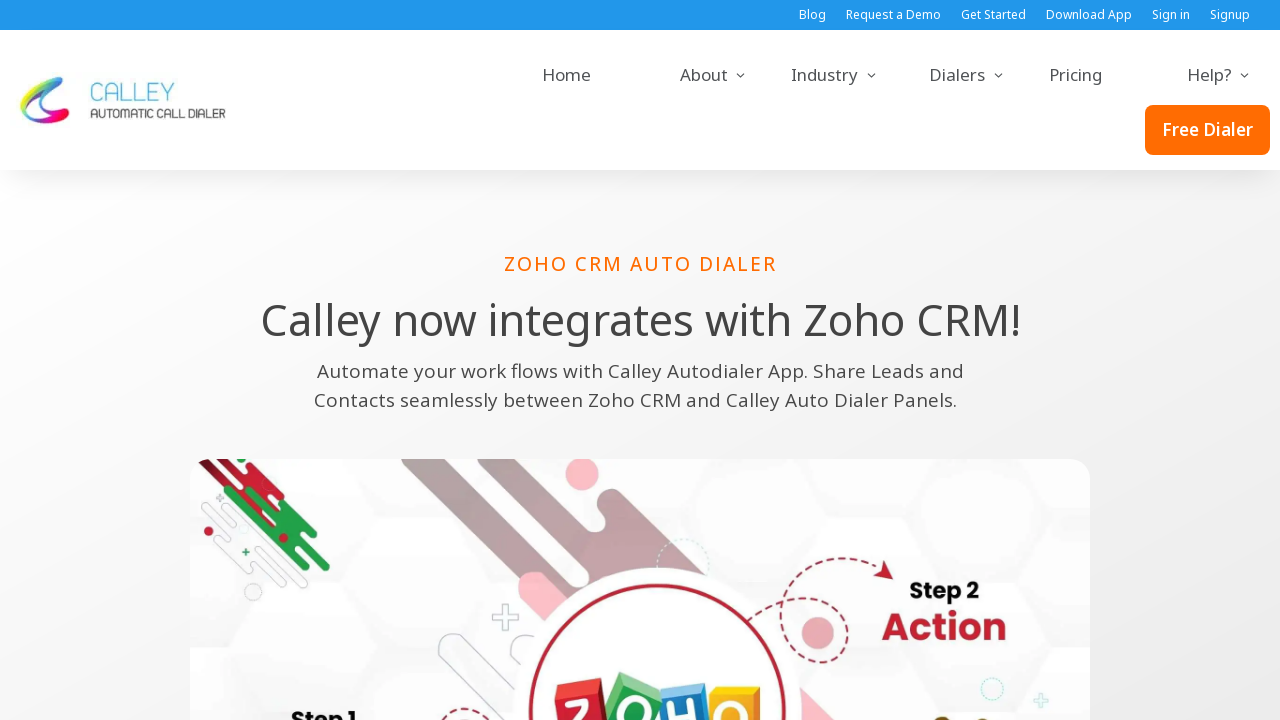

Zoho CRM integration page loaded
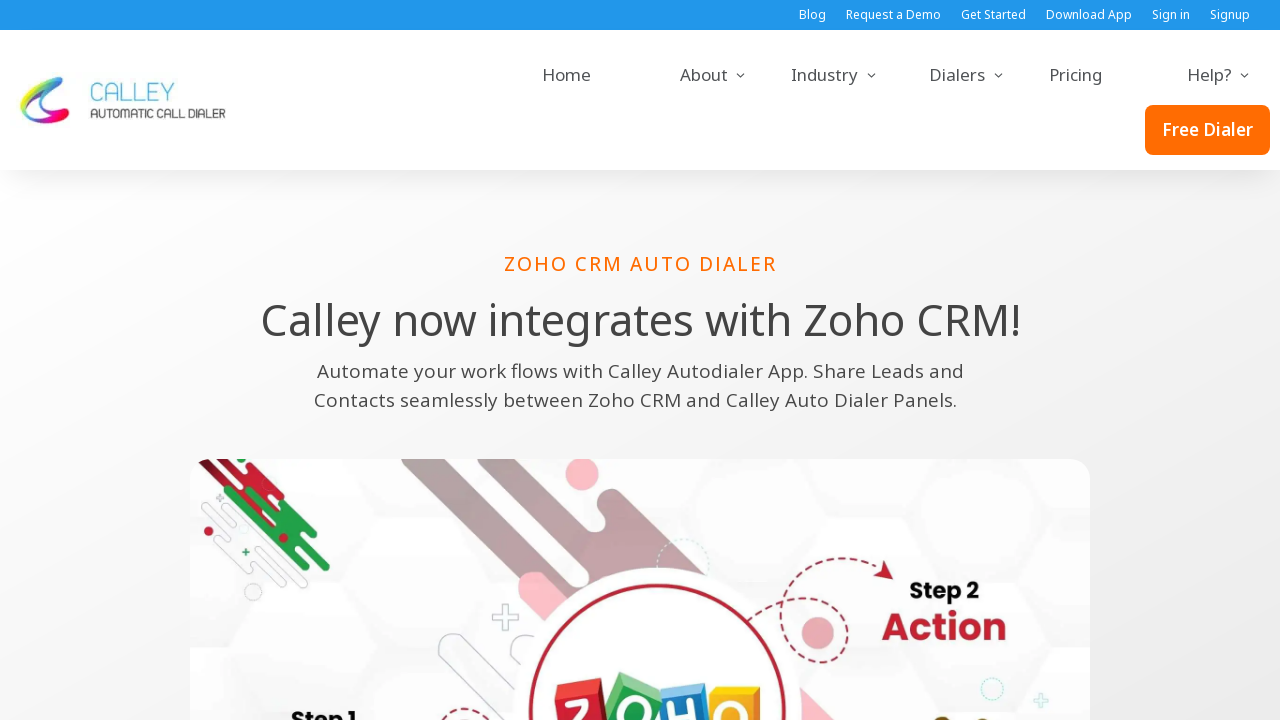

Navigated back to sitemap
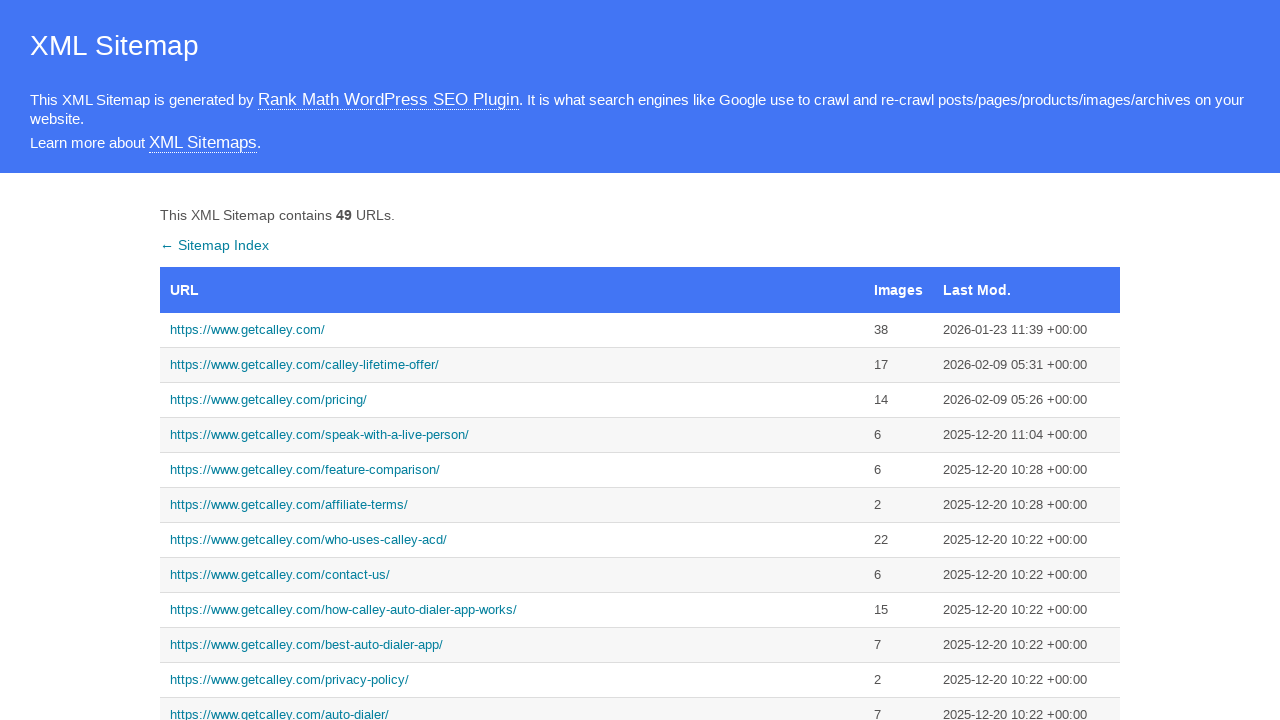

Sitemap reloaded
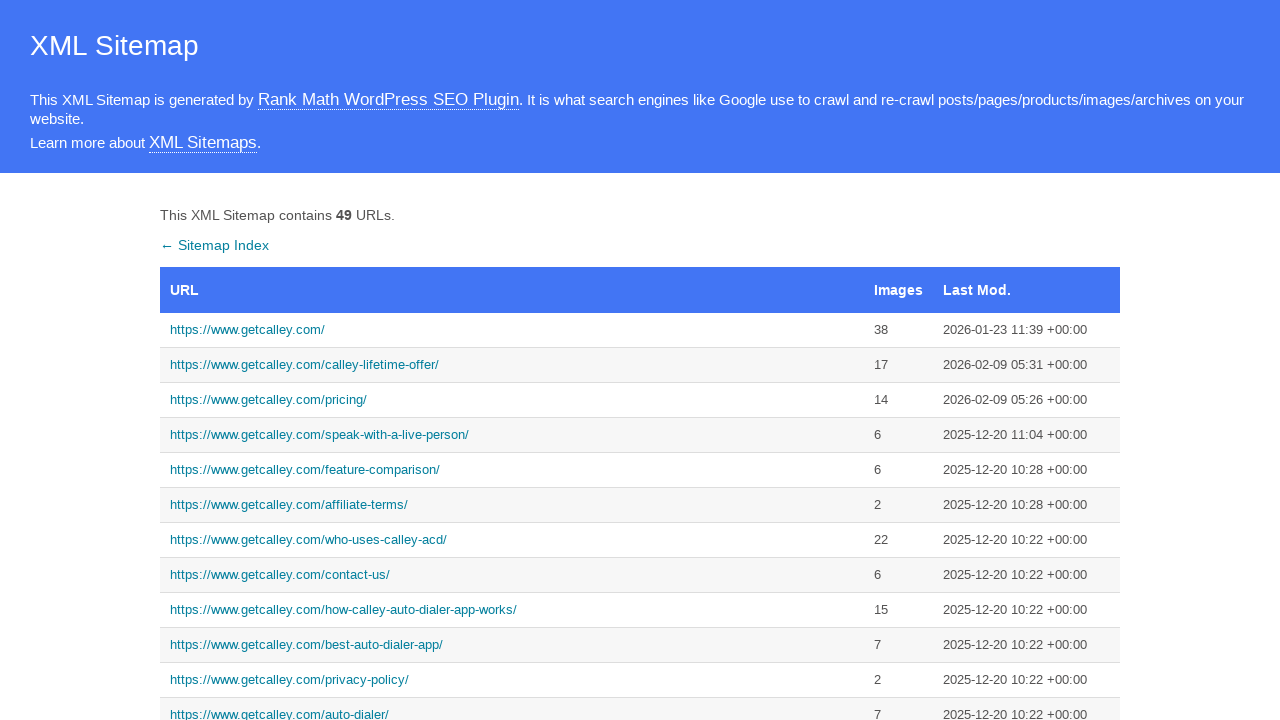

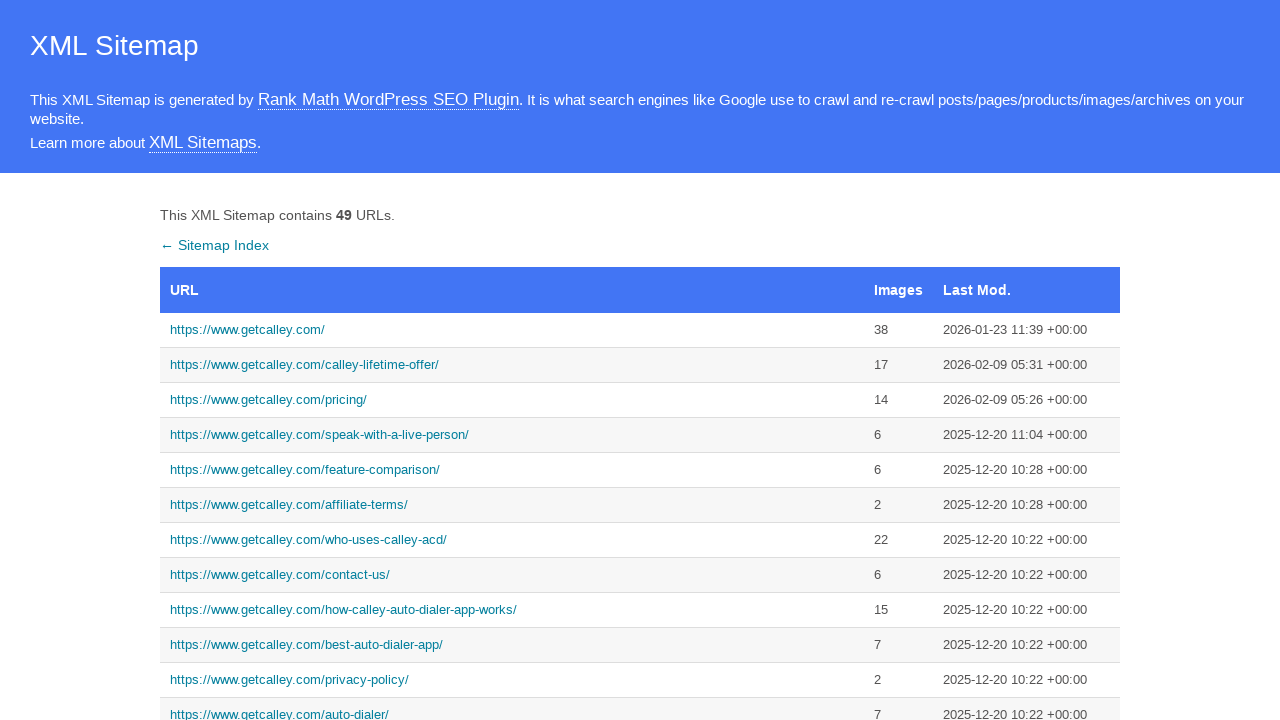